Tests the text box form by filling in name, email, current address, and permanent address fields, then submitting the form with Dan Balan's data

Starting URL: https://demoqa.com/text-box

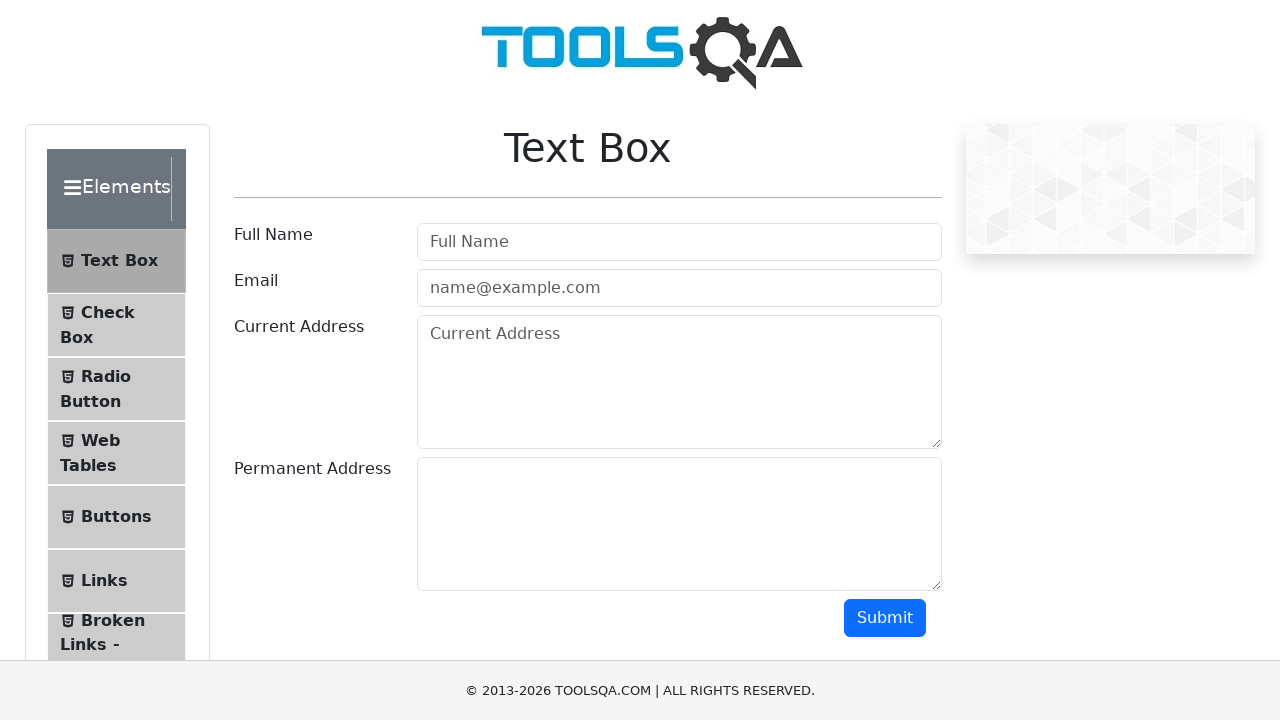

Filled name field with 'Dan Balan' on #userName
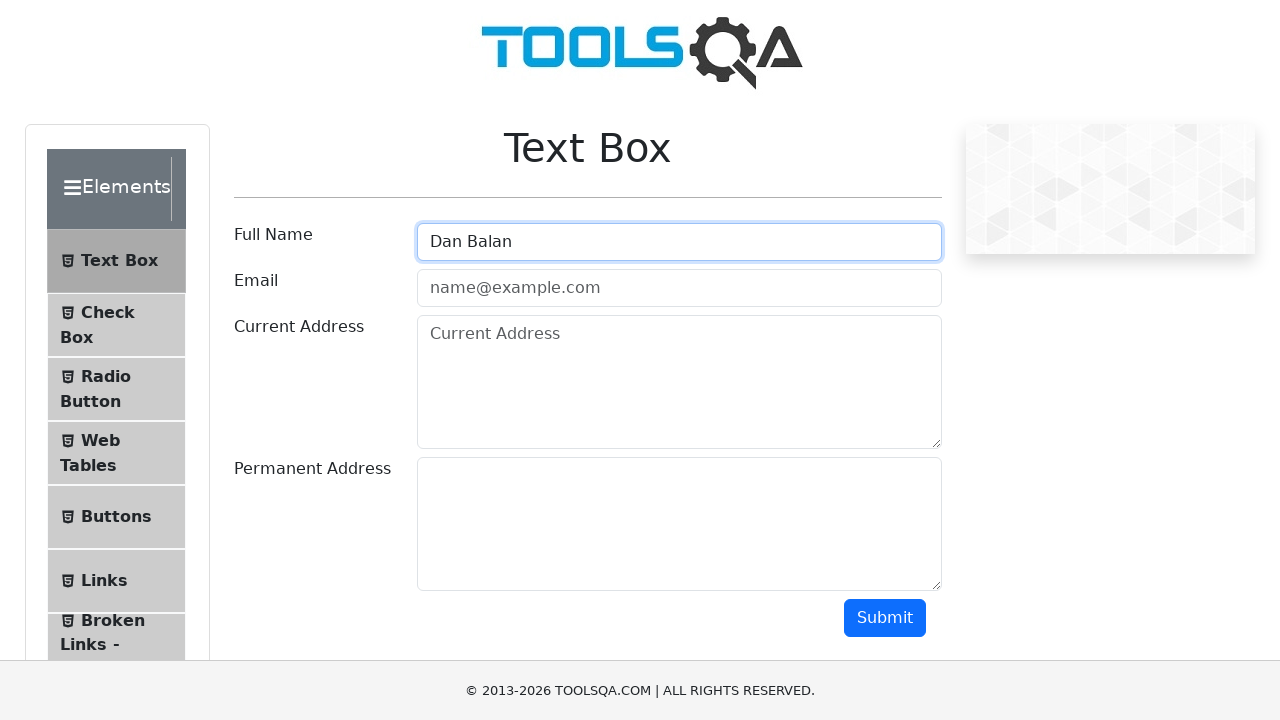

Filled email field with 'DanBalan@example.com' on #userEmail
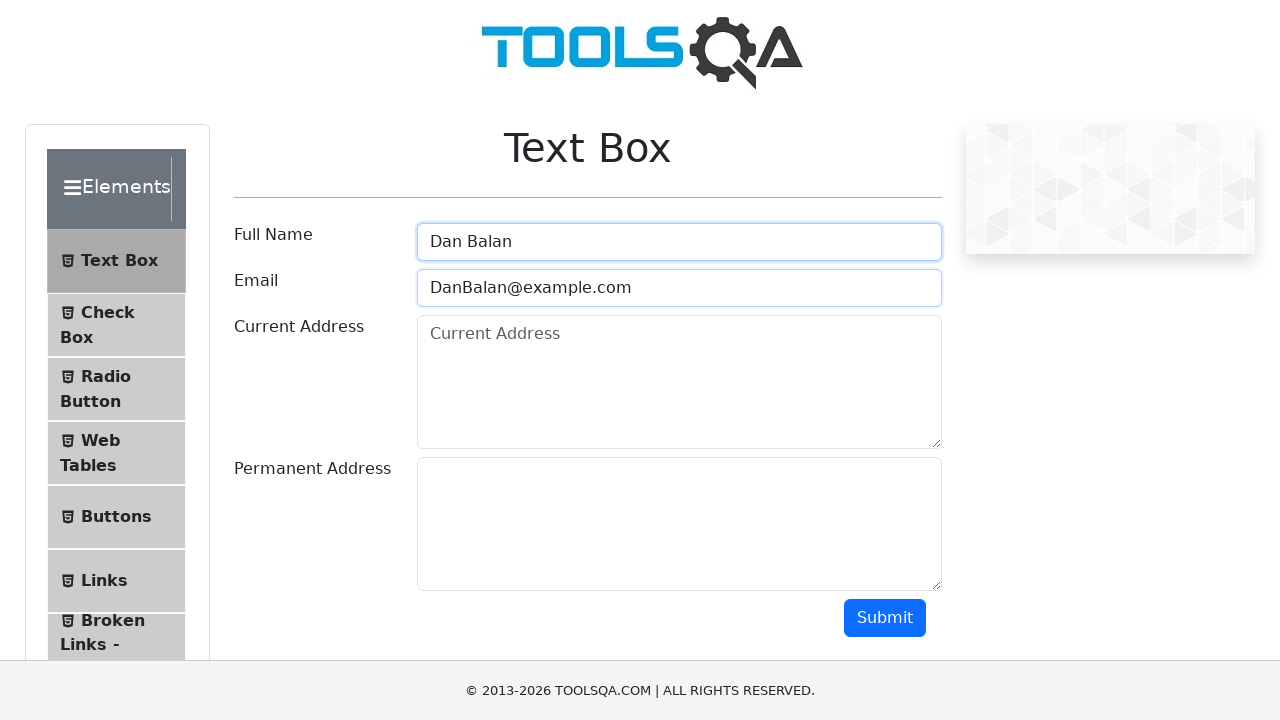

Filled current address field with 'Norilsk' on #currentAddress
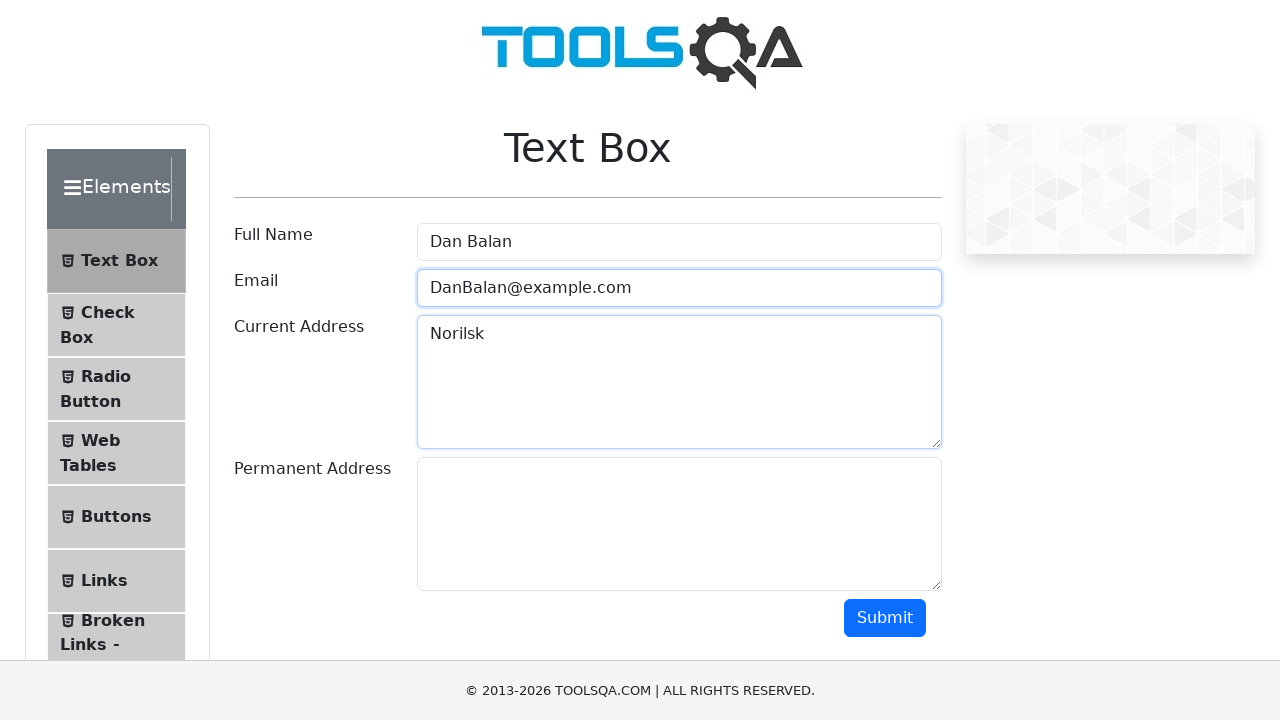

Filled permanent address field with 'Norilsk' on #permanentAddress
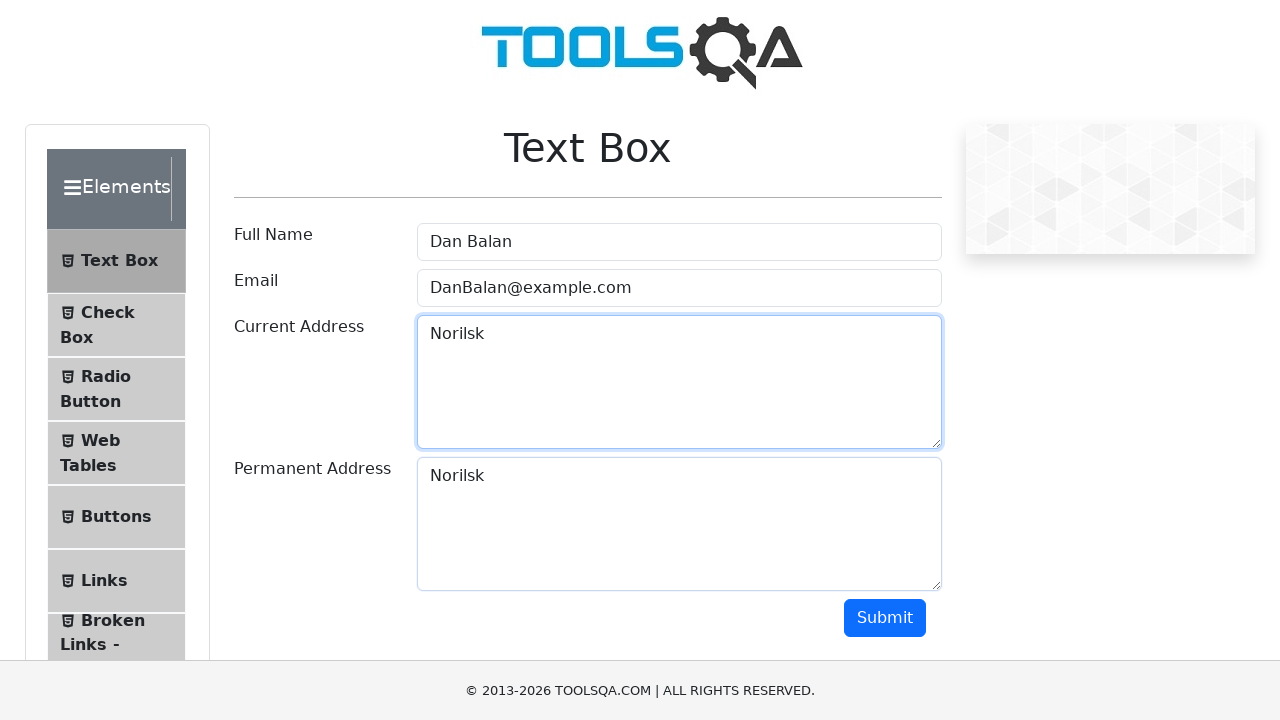

Clicked submit button to submit the form at (885, 618) on #submit
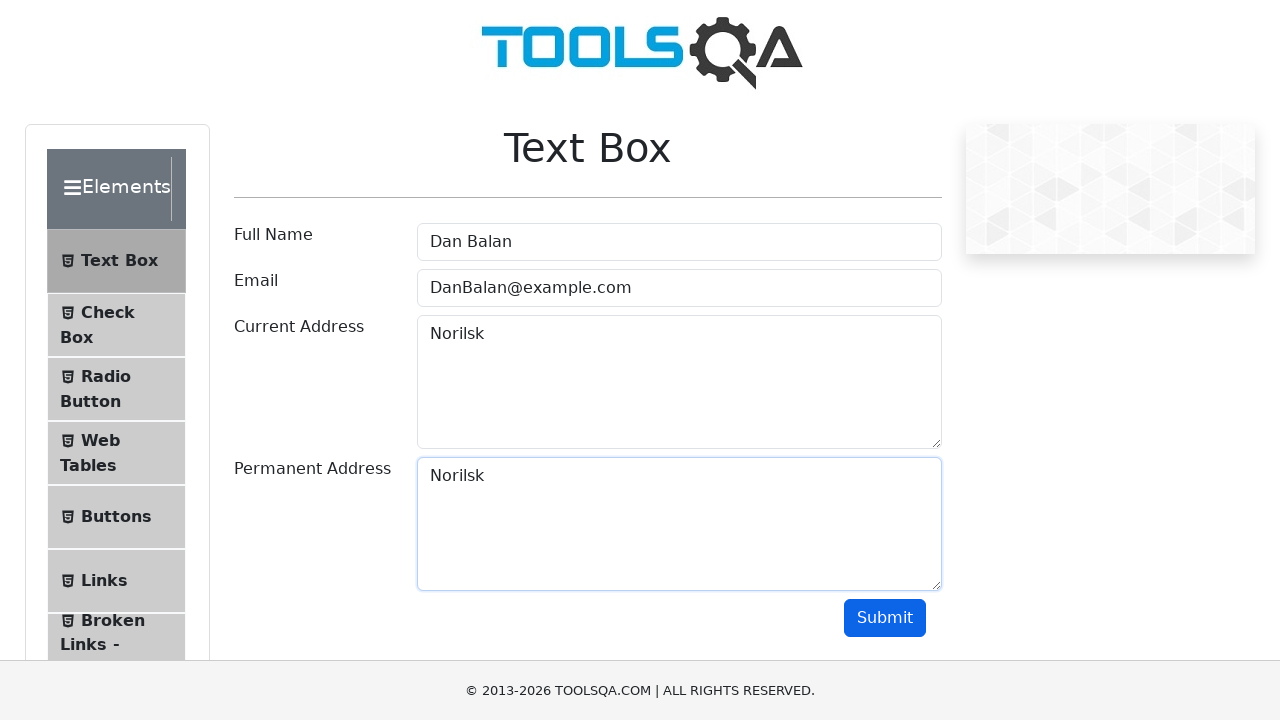

Waited for form submission to process
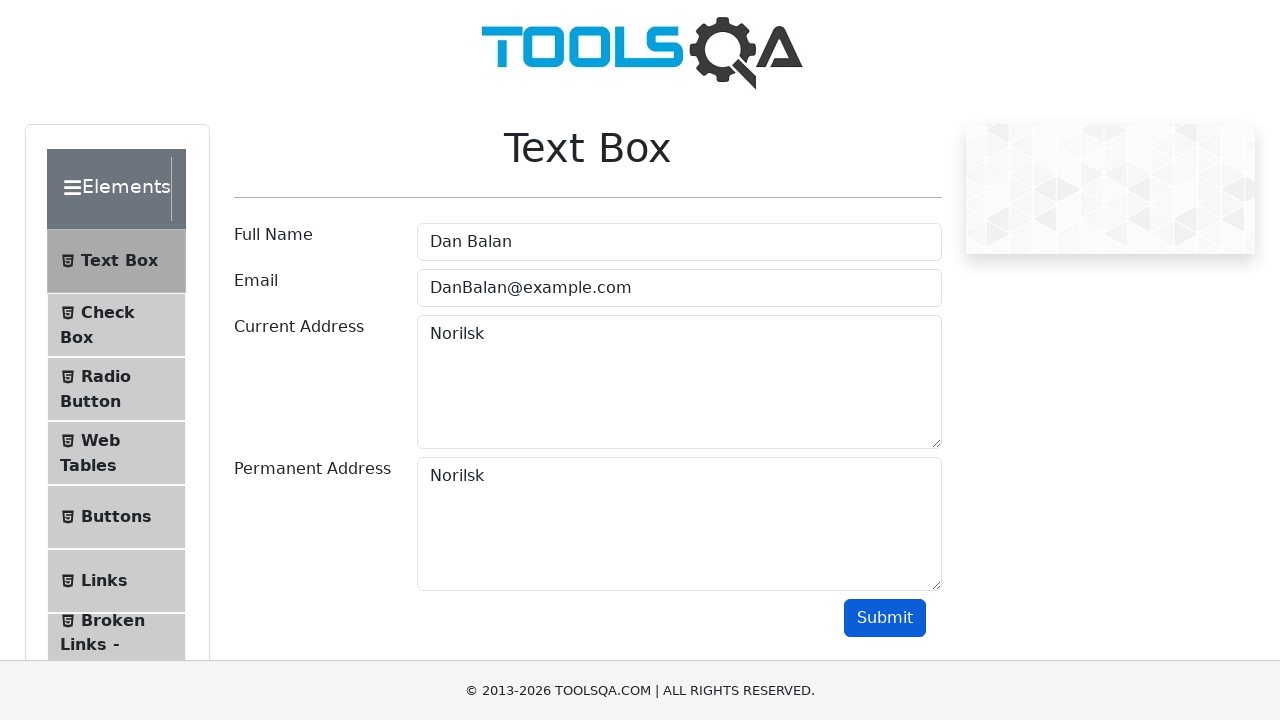

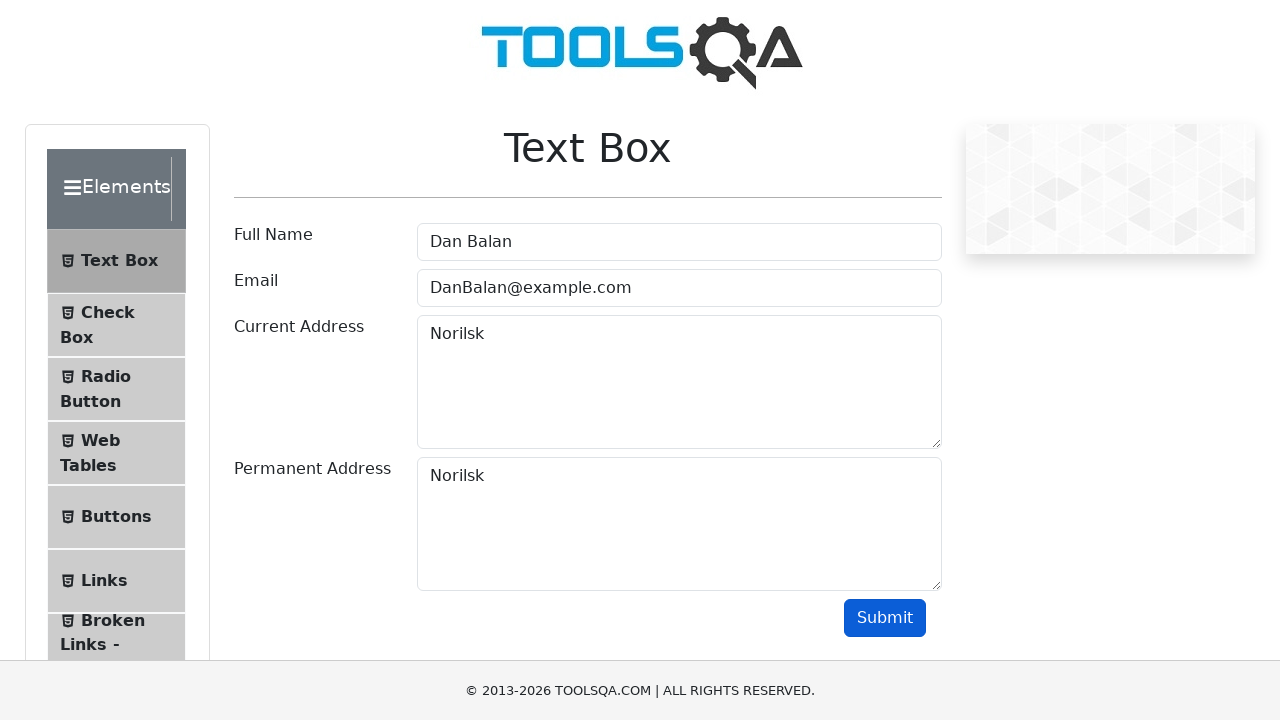